Navigates to Python.org homepage and verifies that event information is displayed in the events widget

Starting URL: https://www.python.org/

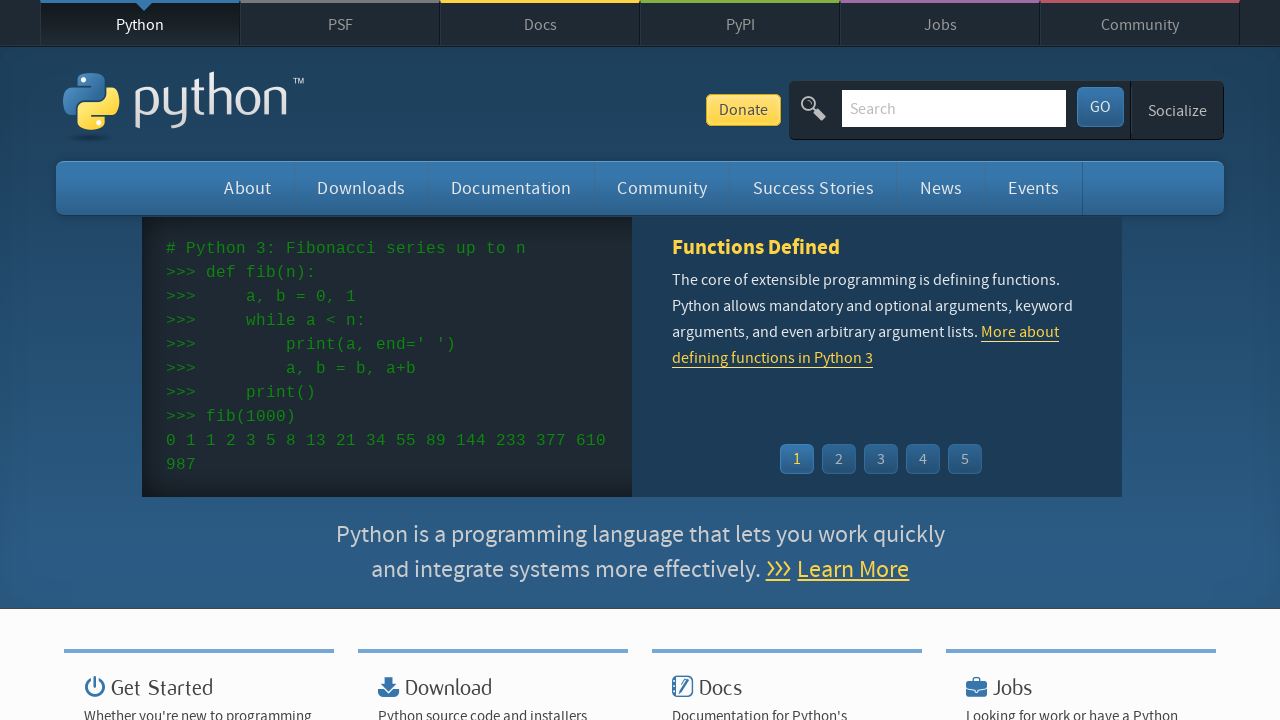

Navigated to Python.org homepage
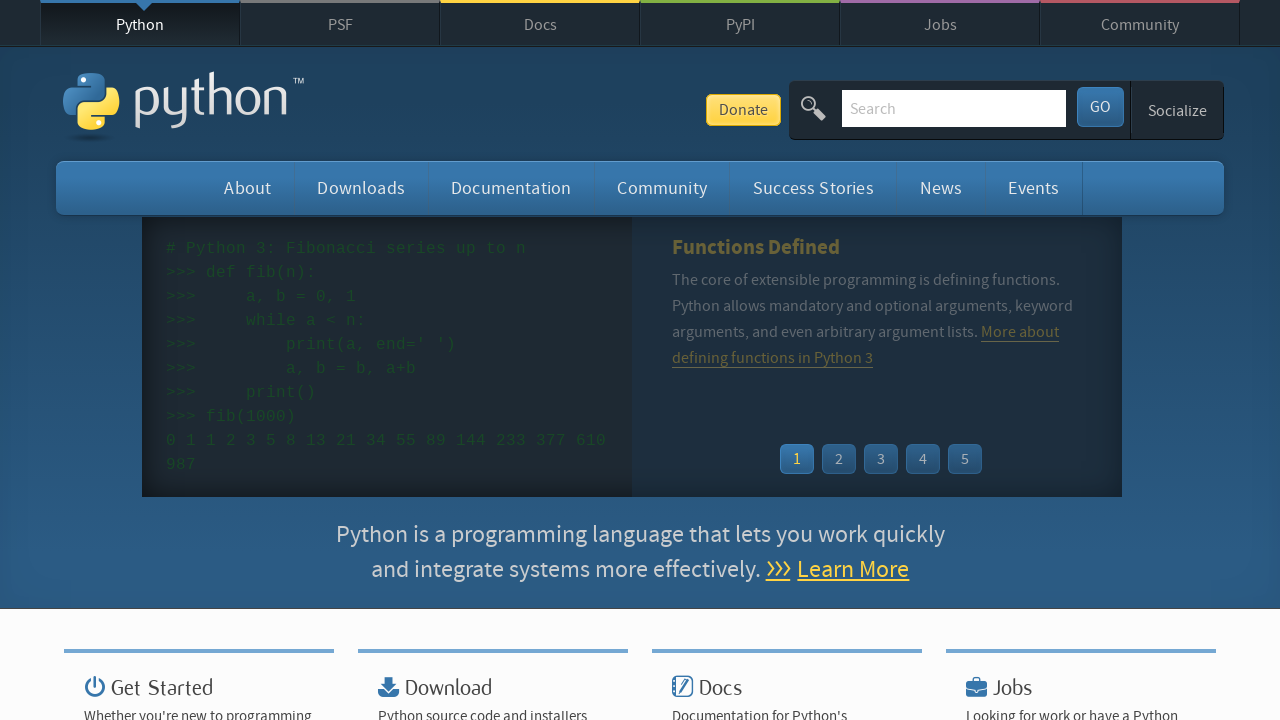

Event widget time selector loaded
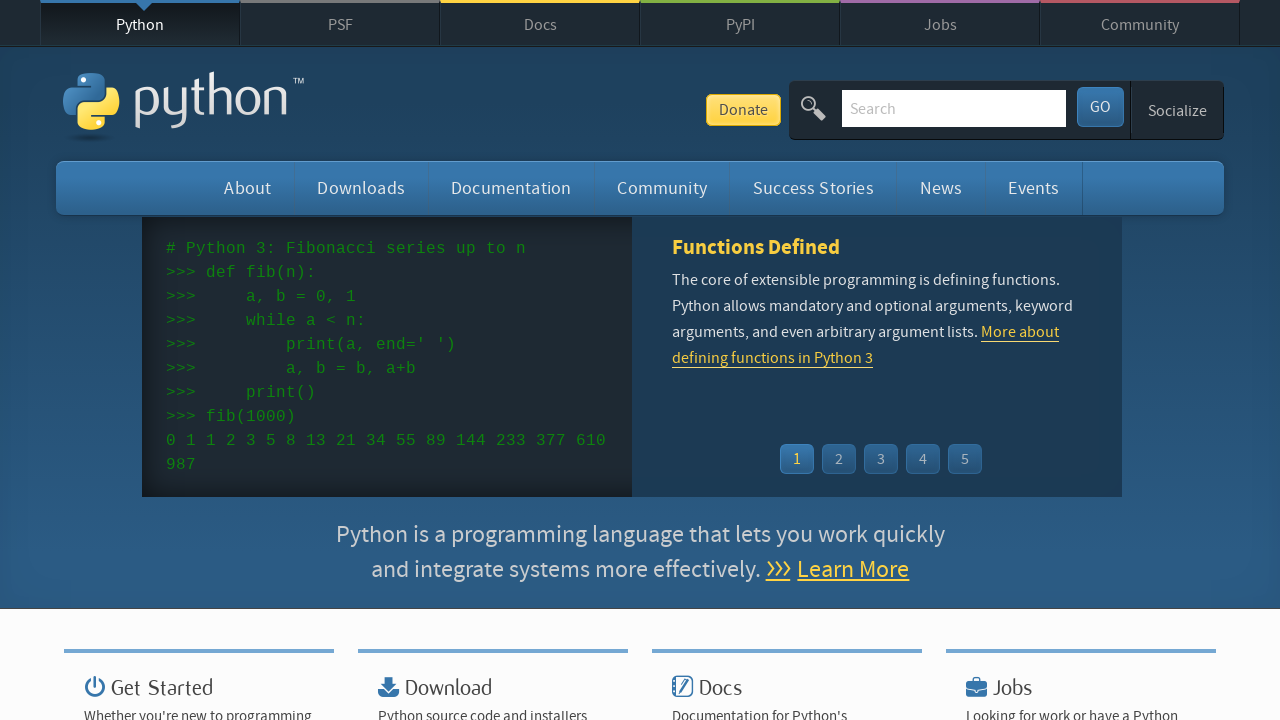

Event widget menu link selector loaded
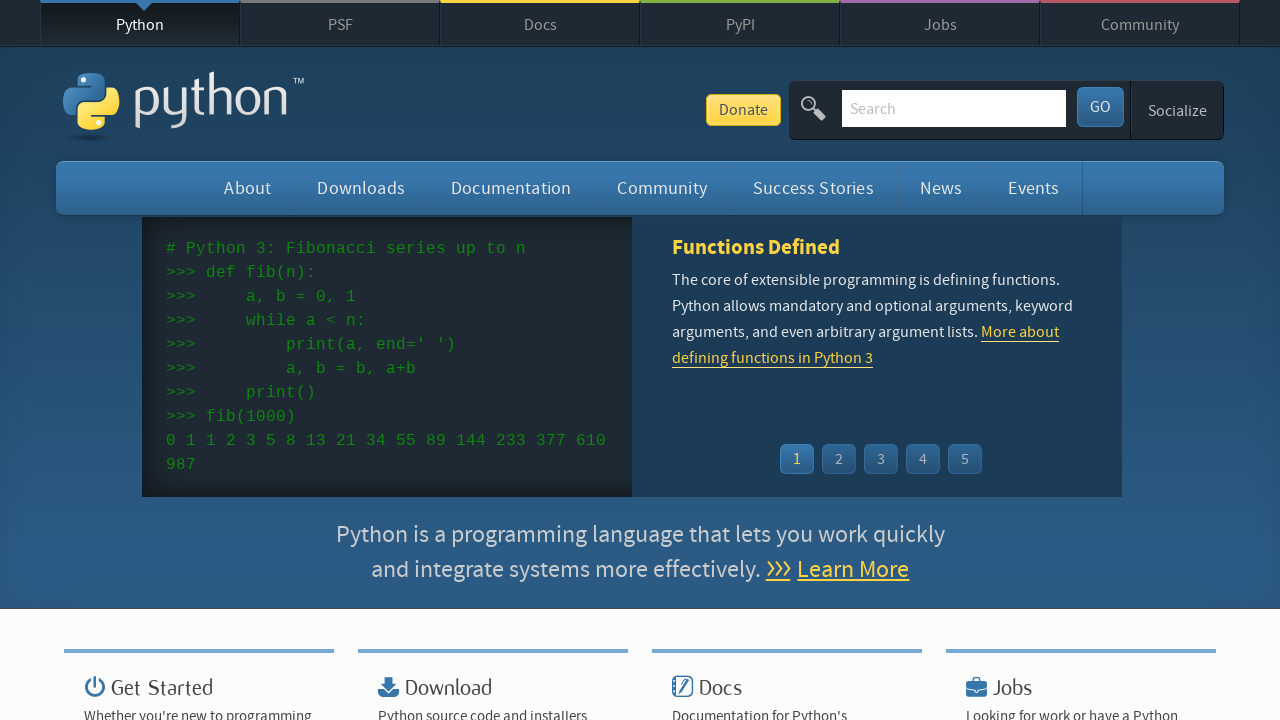

Queried all event dates from widget
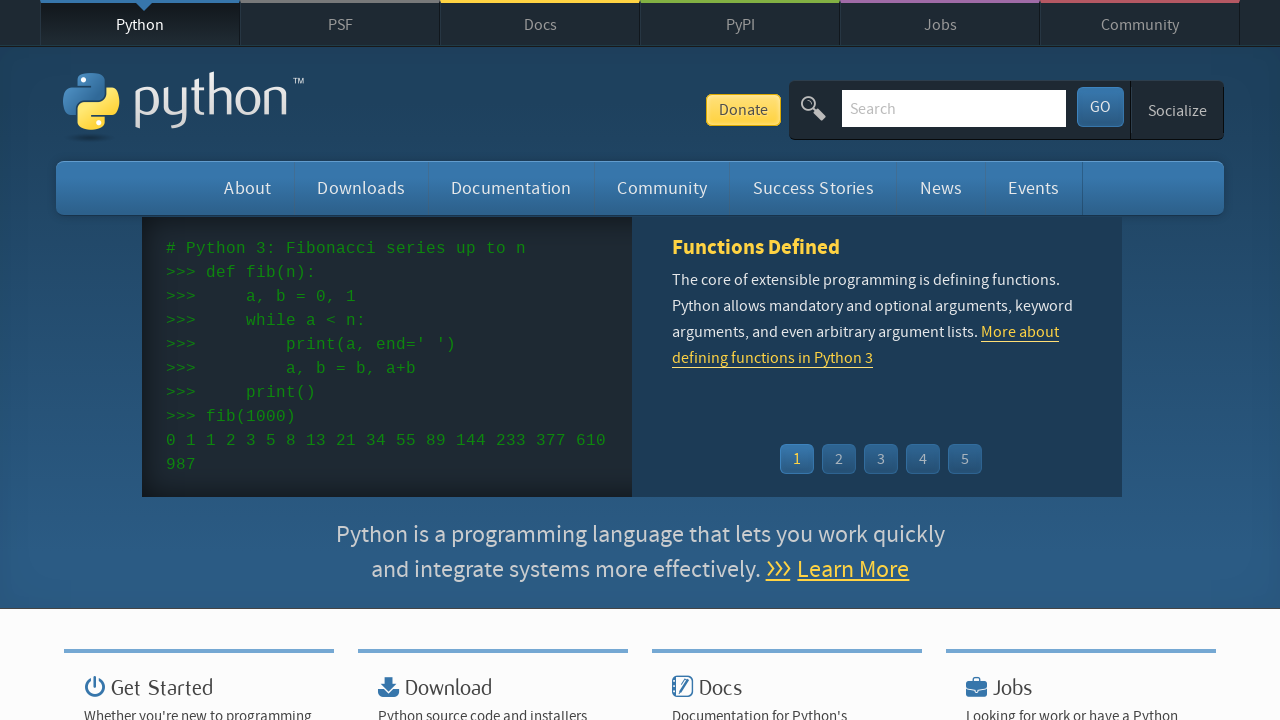

Queried all event titles from widget
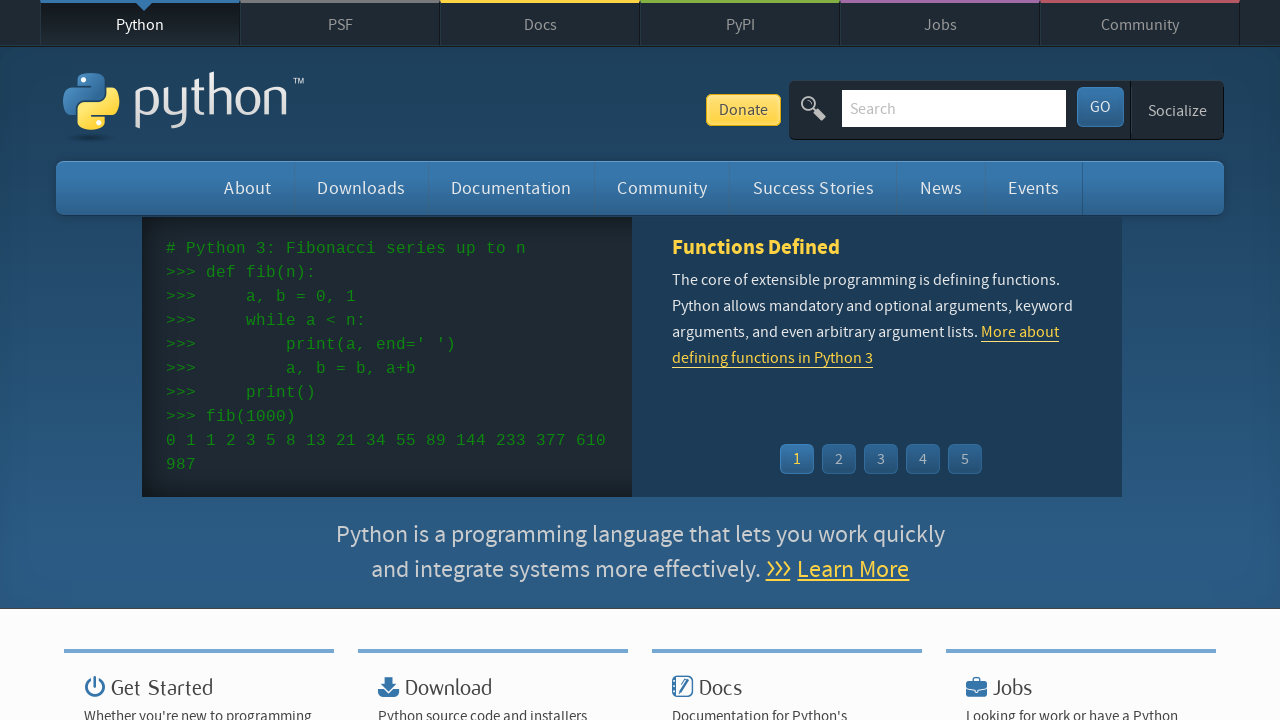

Verified that event dates are present in the widget
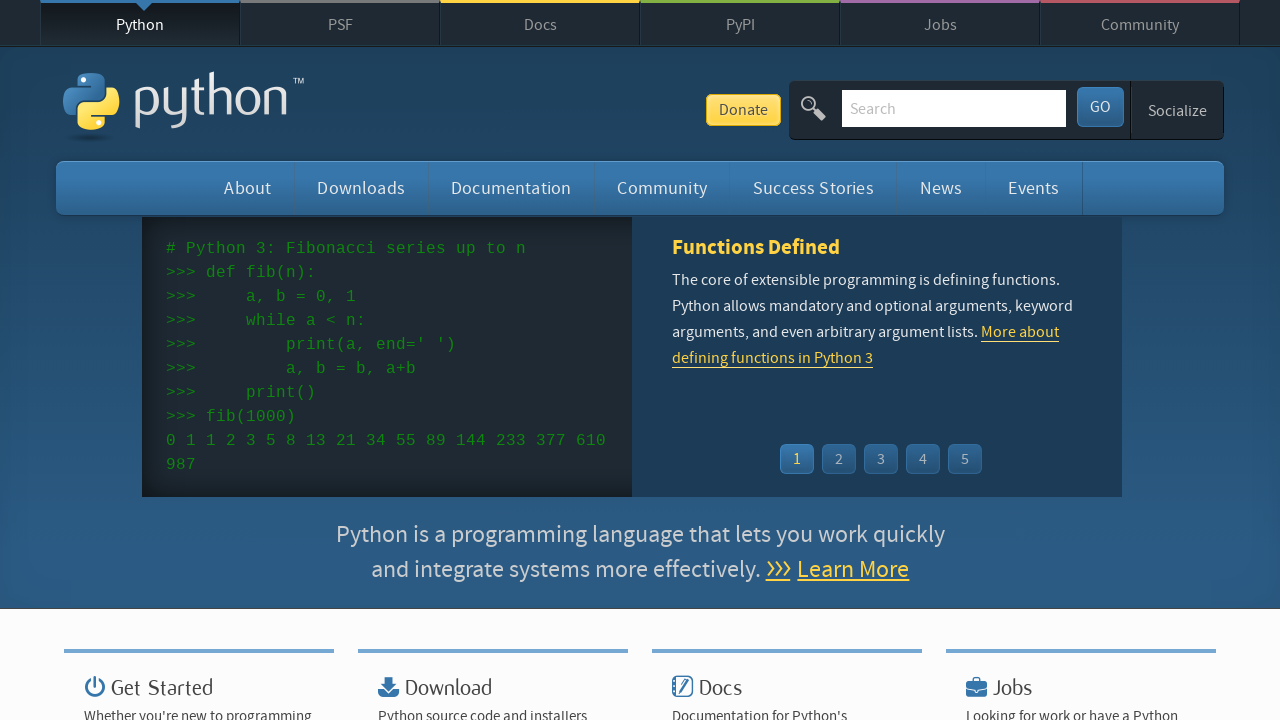

Verified that event titles are present in the widget
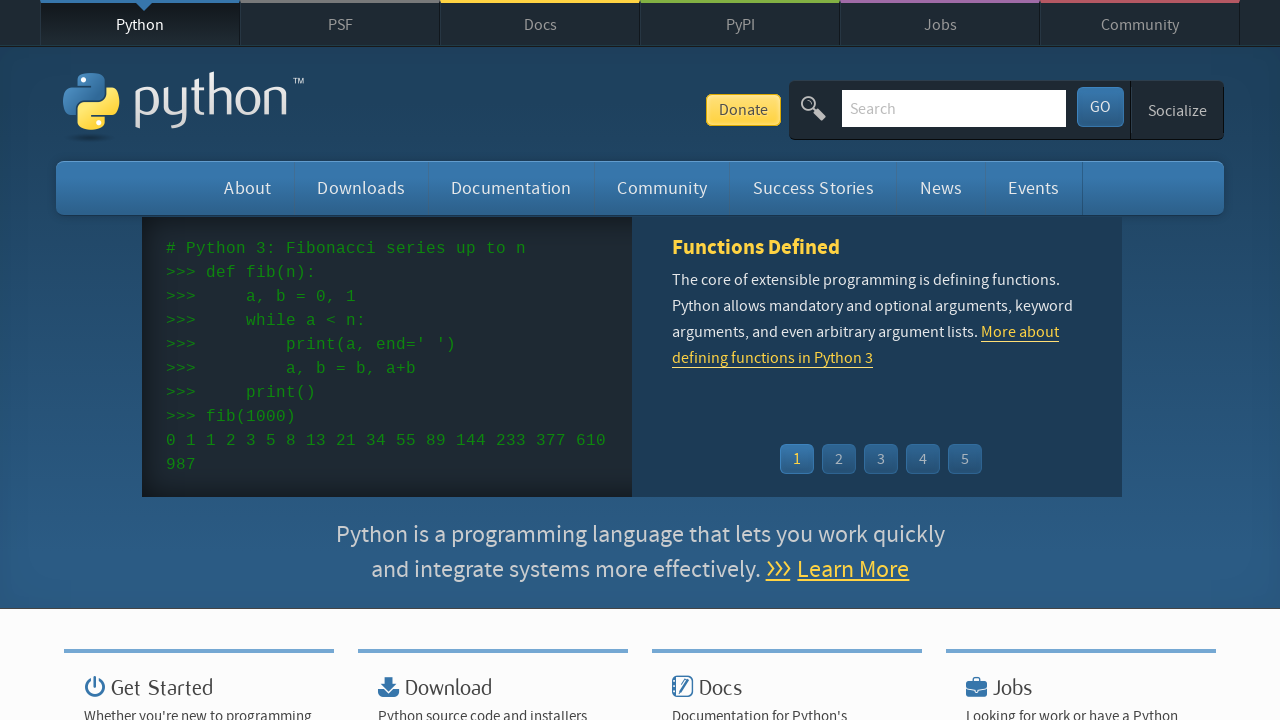

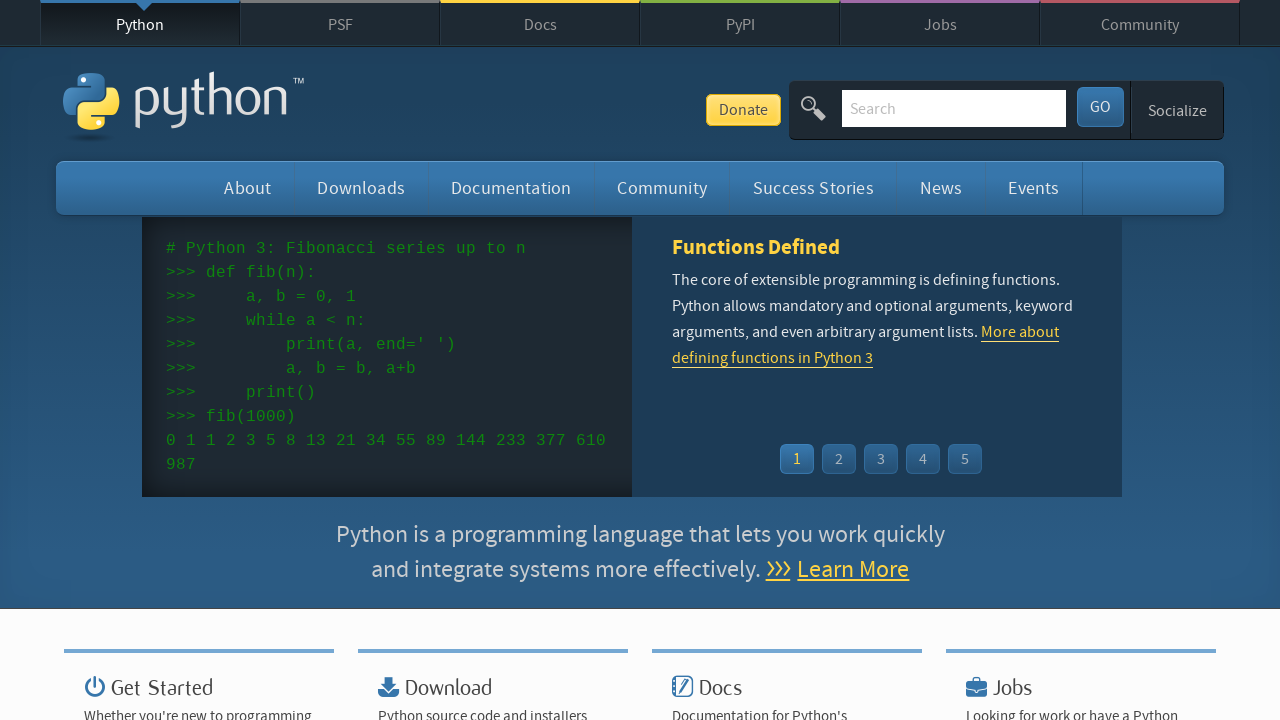